Tests JavaScript prompt dialog by clicking the prompt button, entering text, and accepting the dialog

Starting URL: https://the-internet.herokuapp.com/javascript_alerts

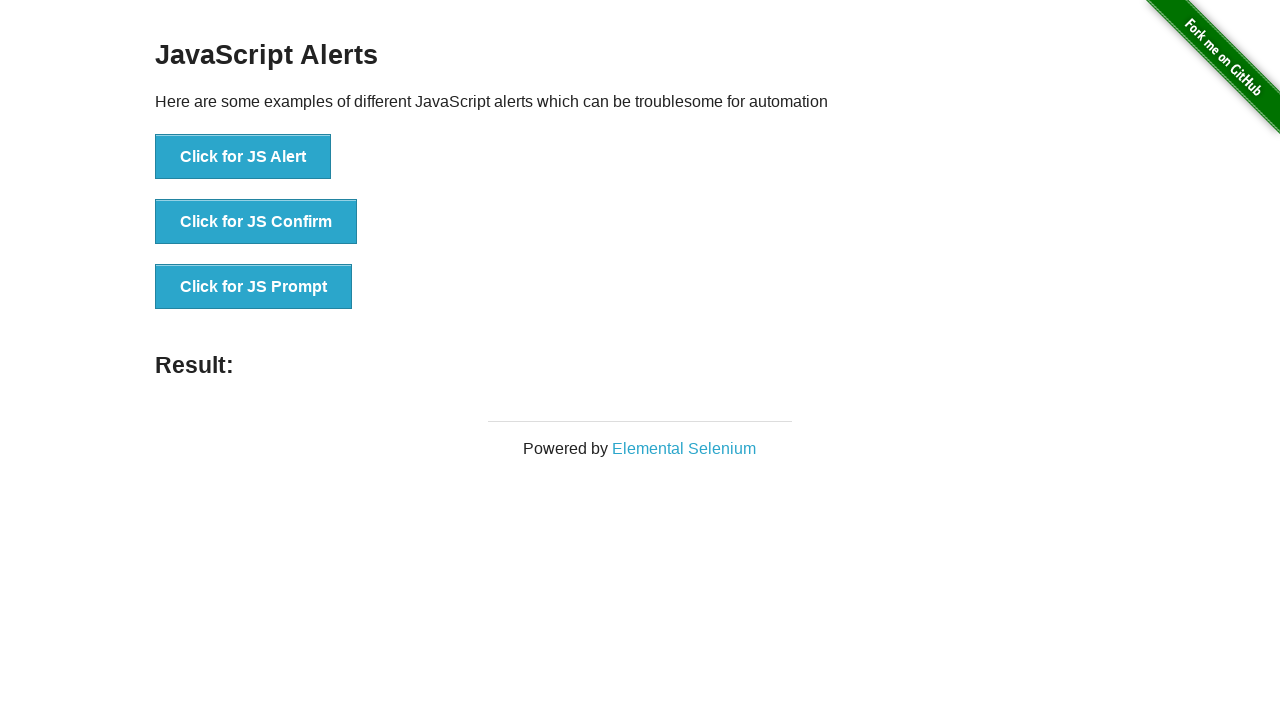

Set up dialog handler to accept prompt with 'TEST' text
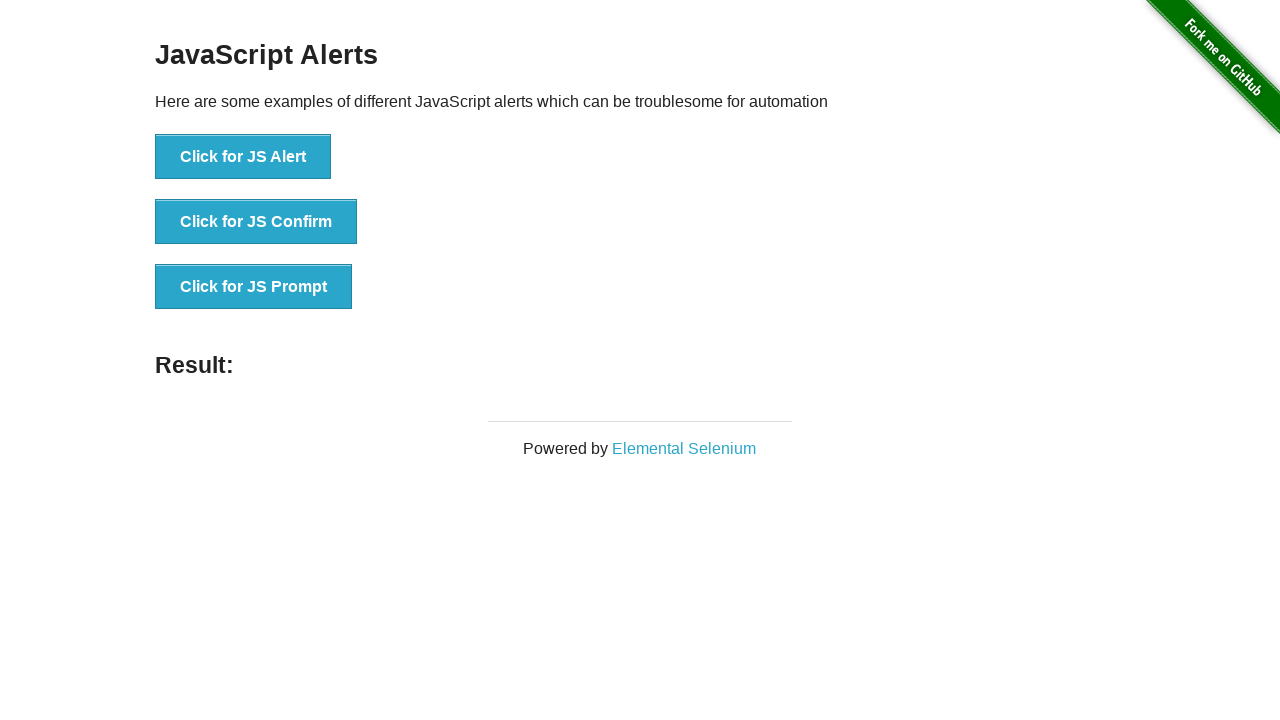

Clicked JavaScript prompt button at (254, 287) on button[onclick='jsPrompt()']
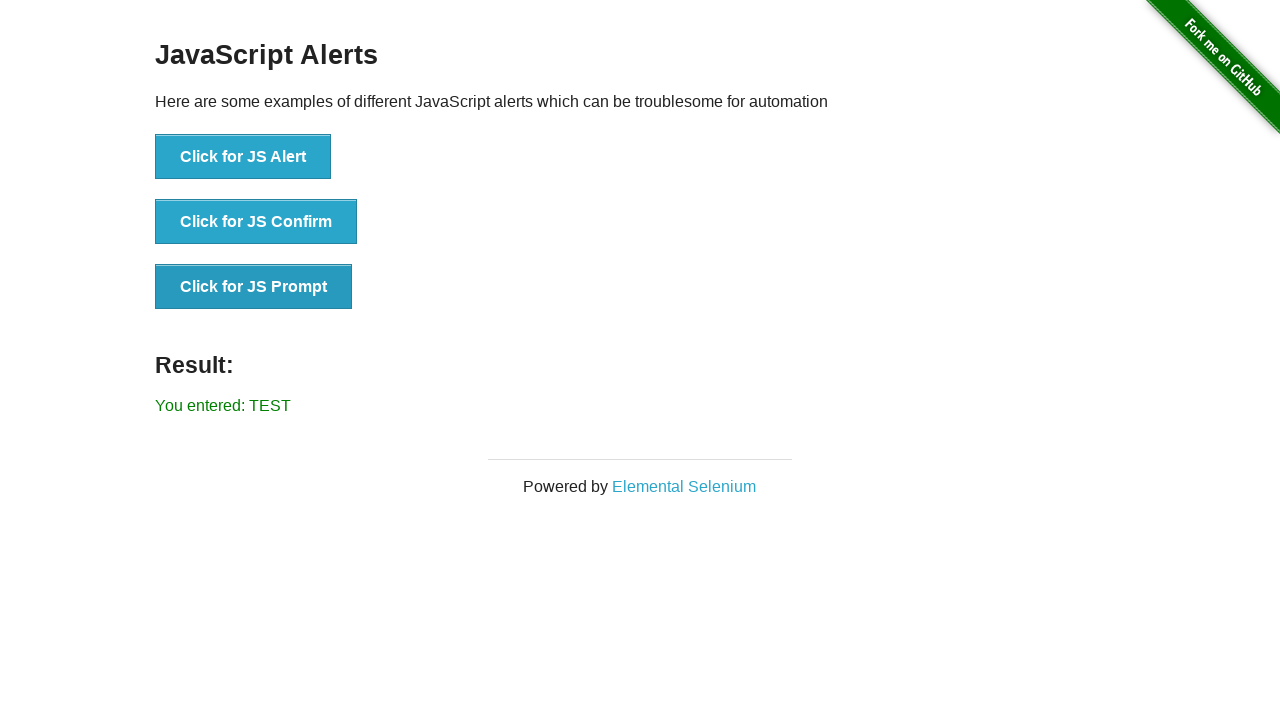

Located result element
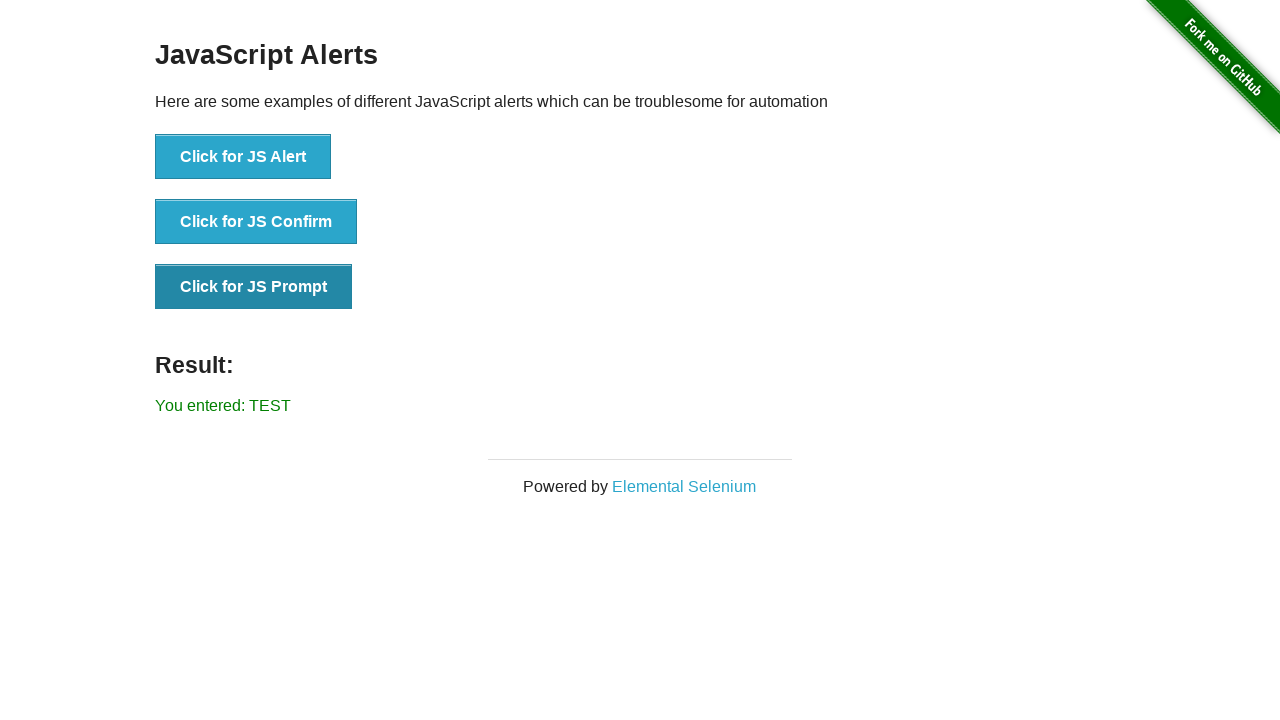

Result element loaded and visible
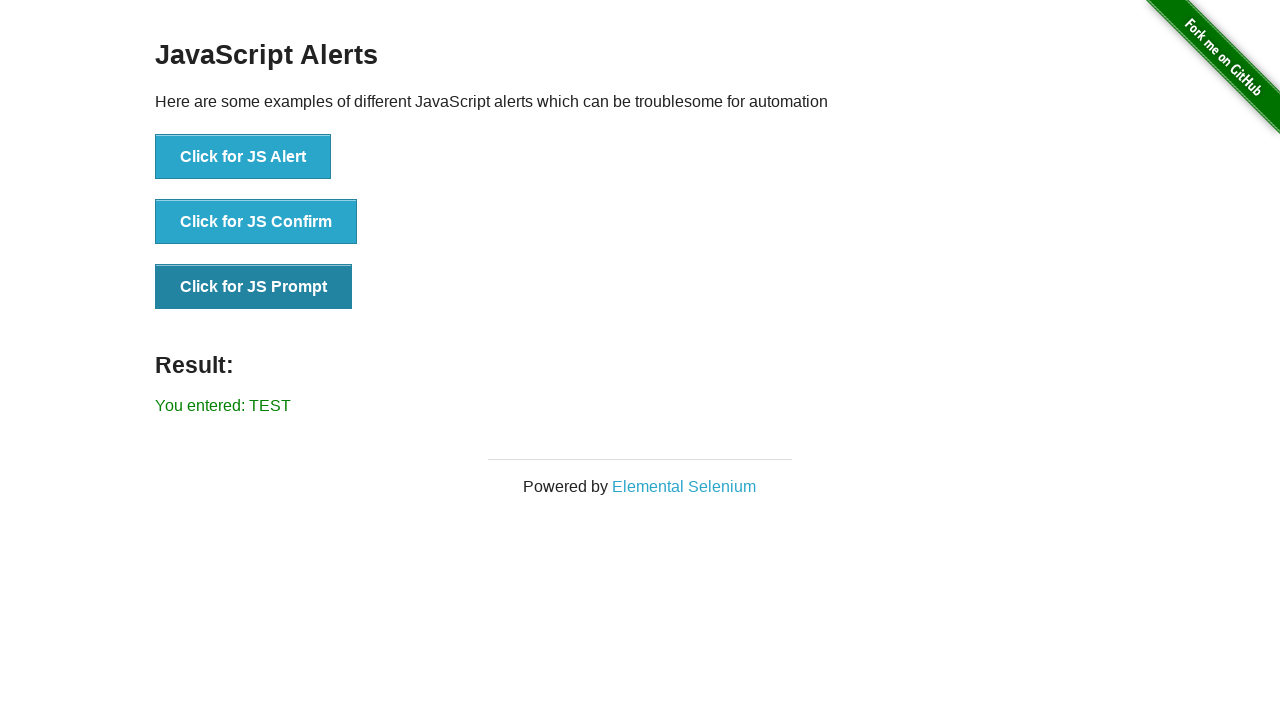

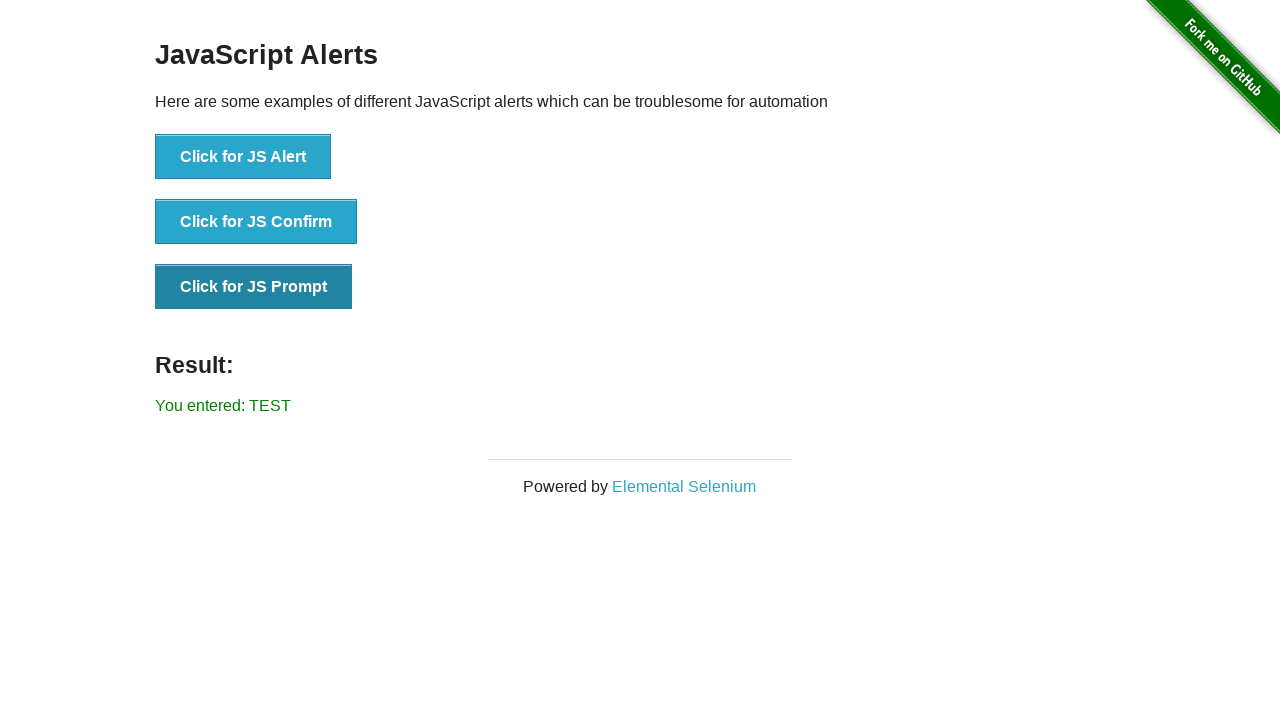